Tests browser tab functionality by clicking a button that opens a popup/new tab, then navigates the new tab to different URLs while managing multiple tabs.

Starting URL: https://www.automationtesting.co.uk/browserTabs.html

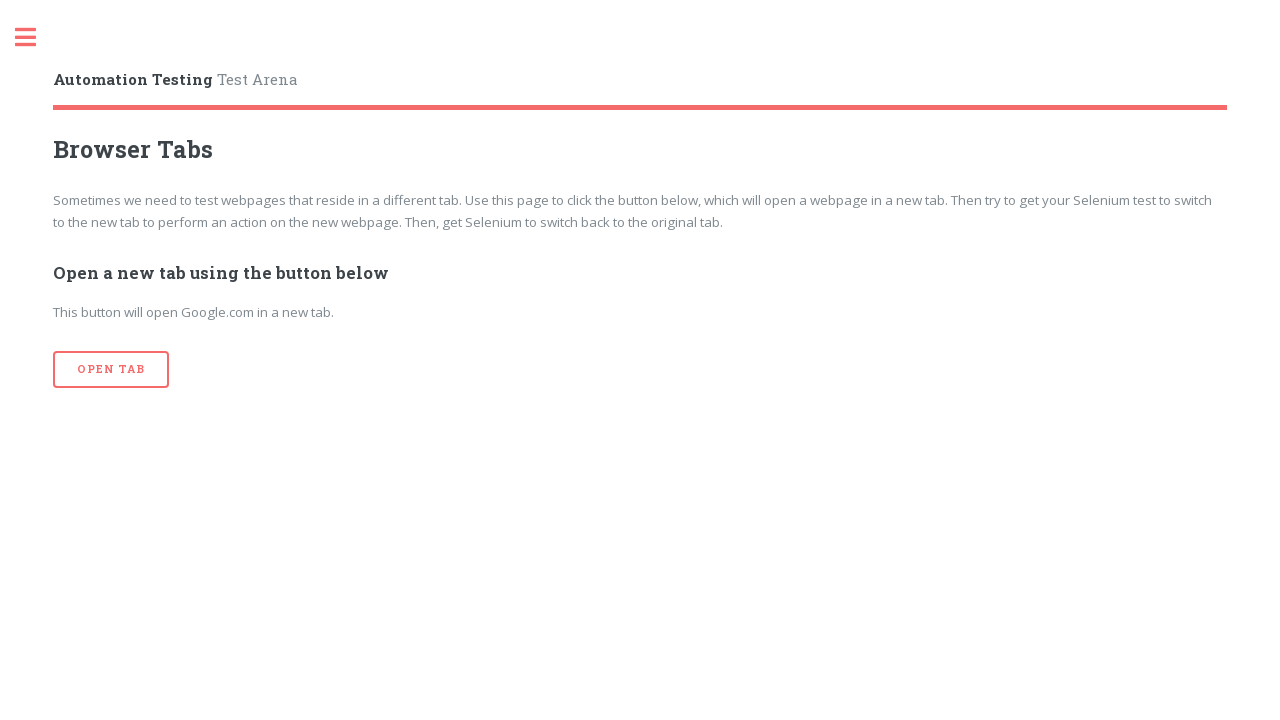

Clicked 'Open Tab' button and new tab opened at (111, 370) on internal:role=button[name="Open Tab"i]
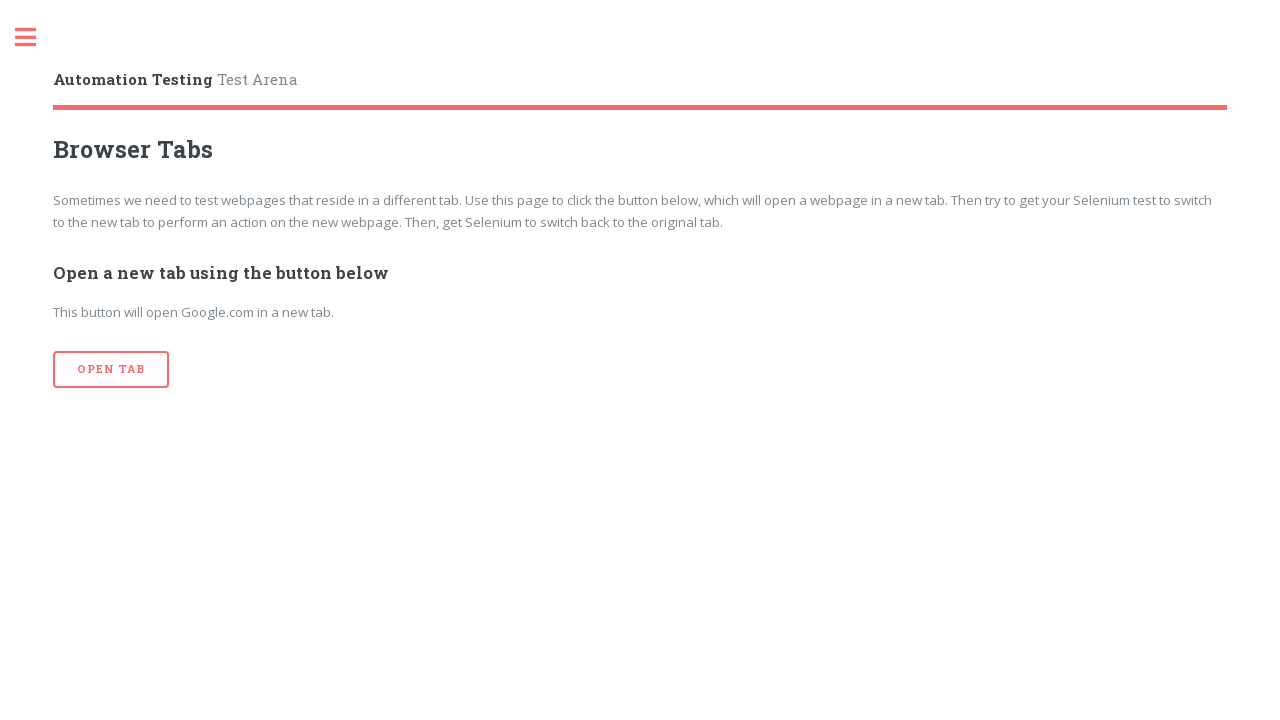

New tab loaded
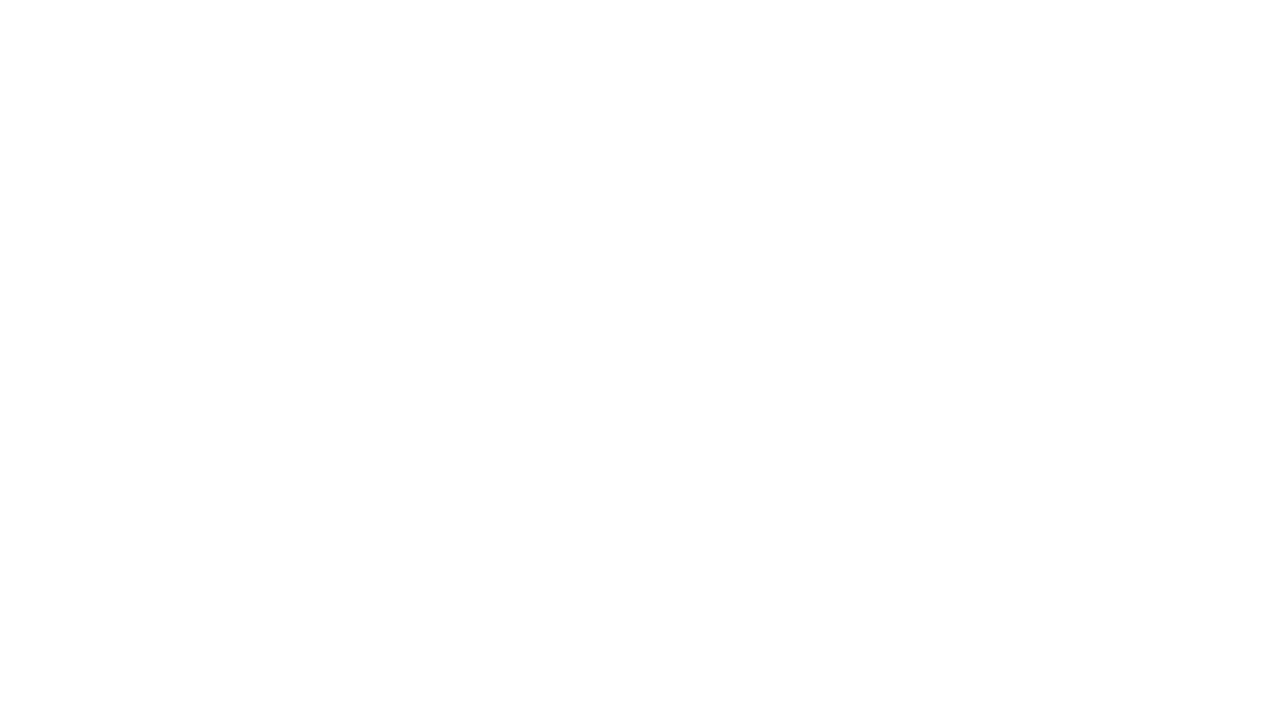

Navigated new tab to https://playwright.dev/python/
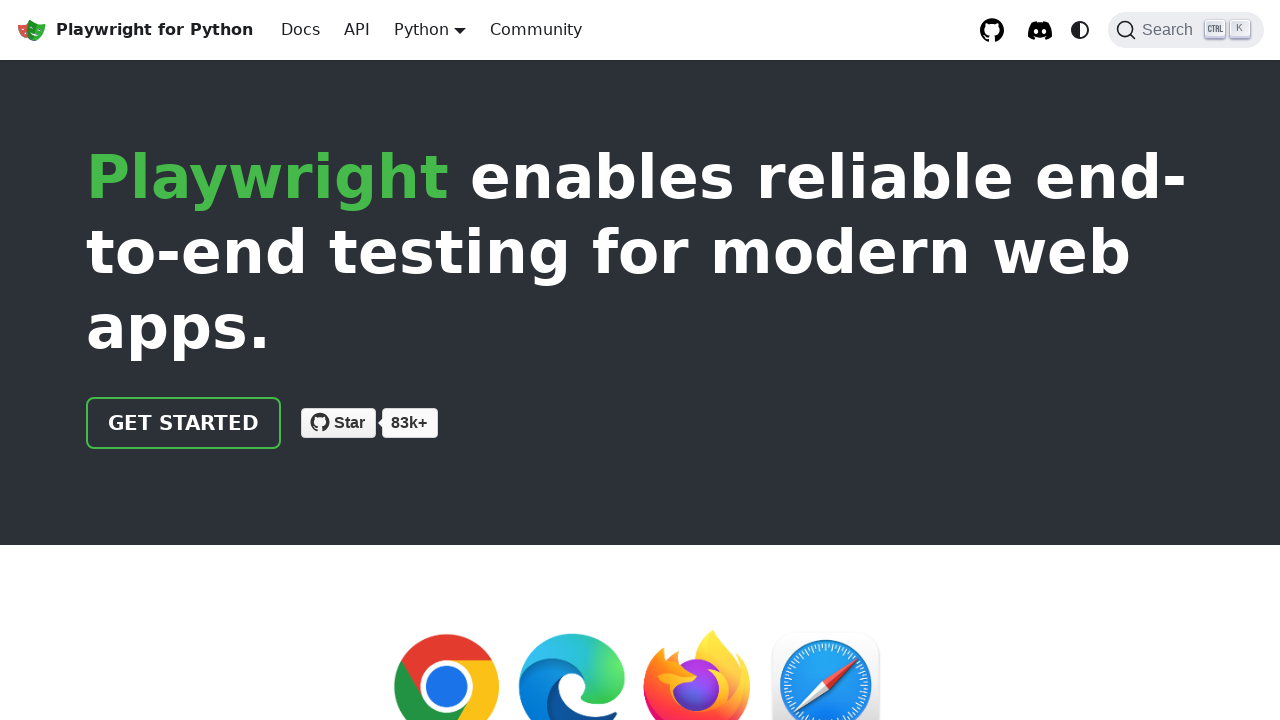

Brought original tab back to front
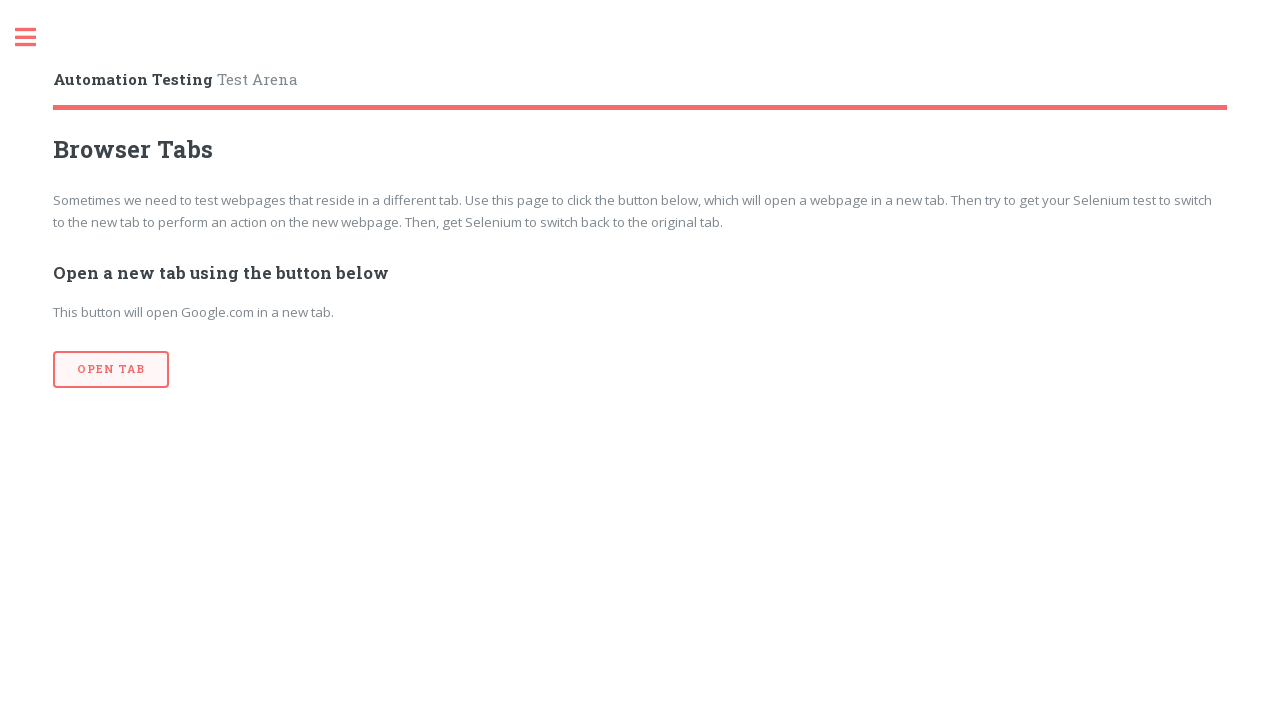

Clicked 'Open Tab' button and new tab opened at (111, 370) on internal:role=button[name="Open Tab"i]
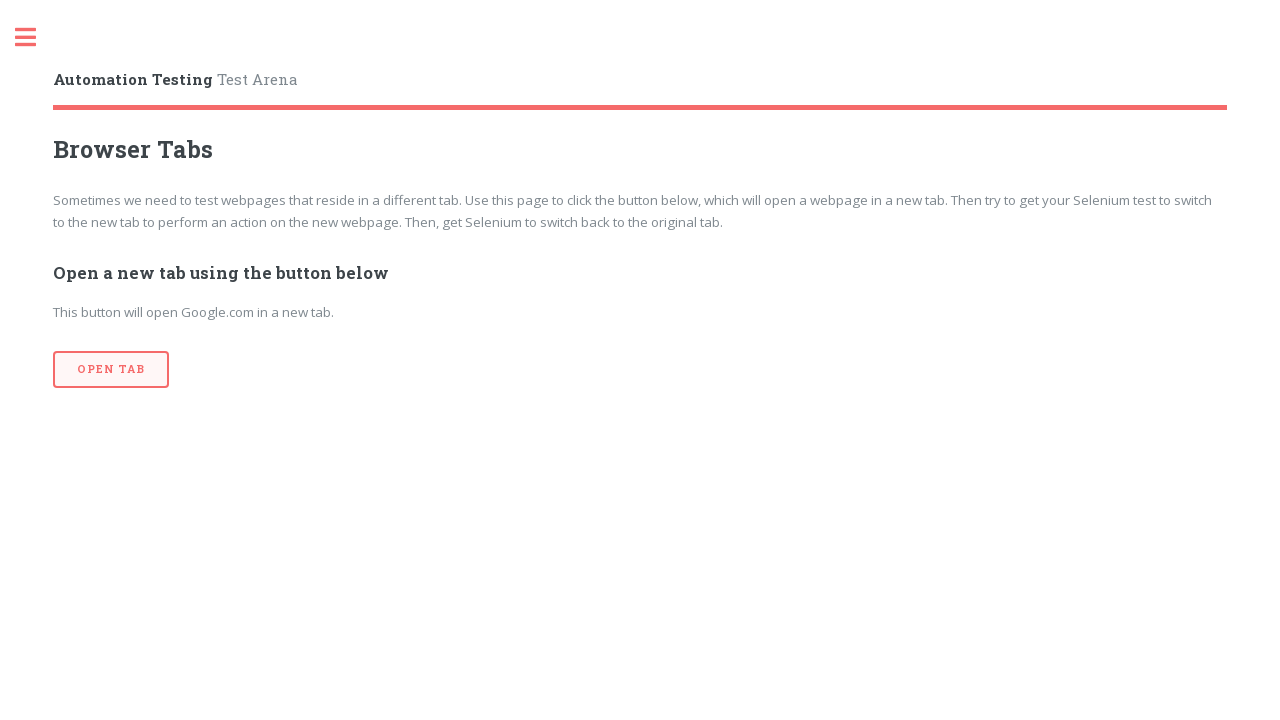

New tab loaded
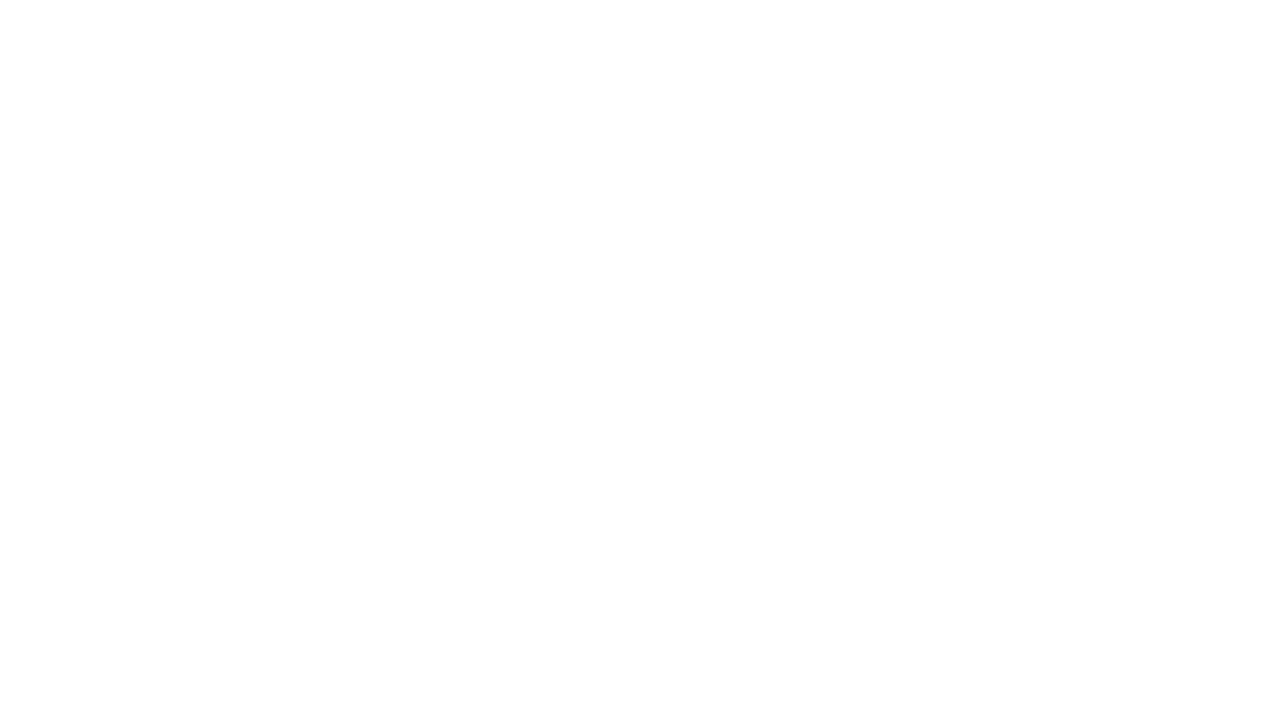

Navigated new tab to https://www.python.org/
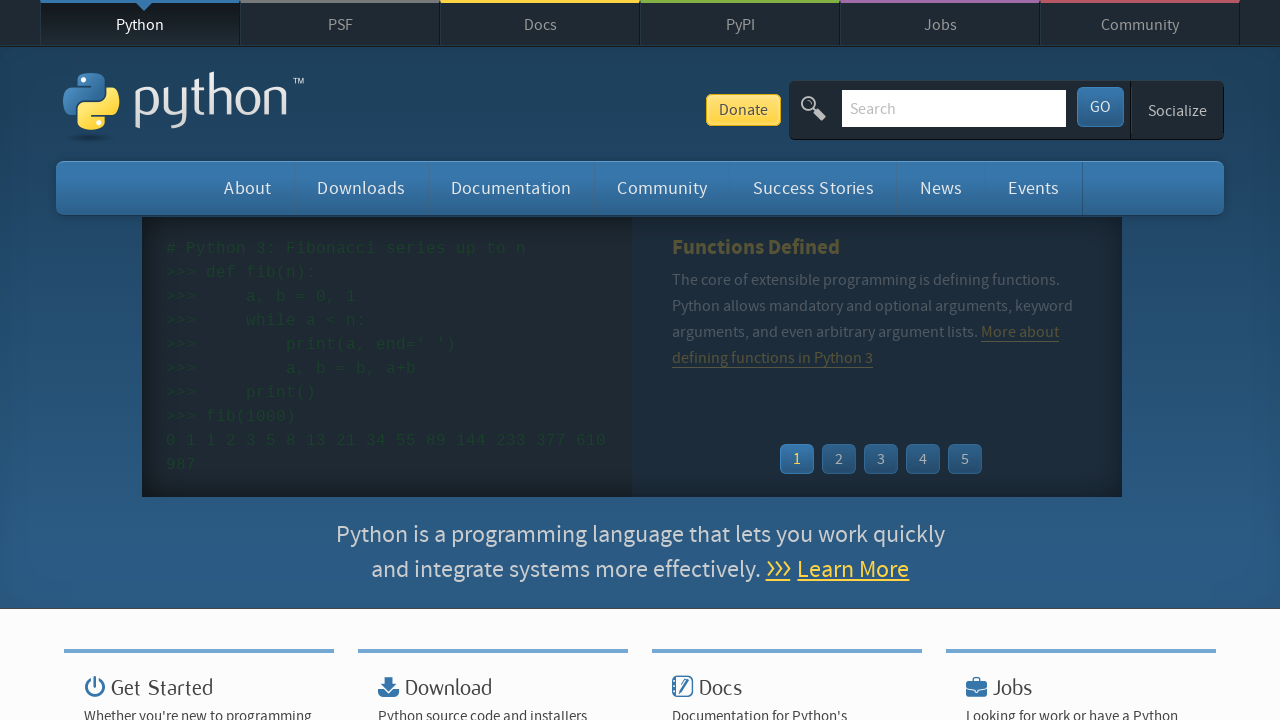

Brought original tab back to front
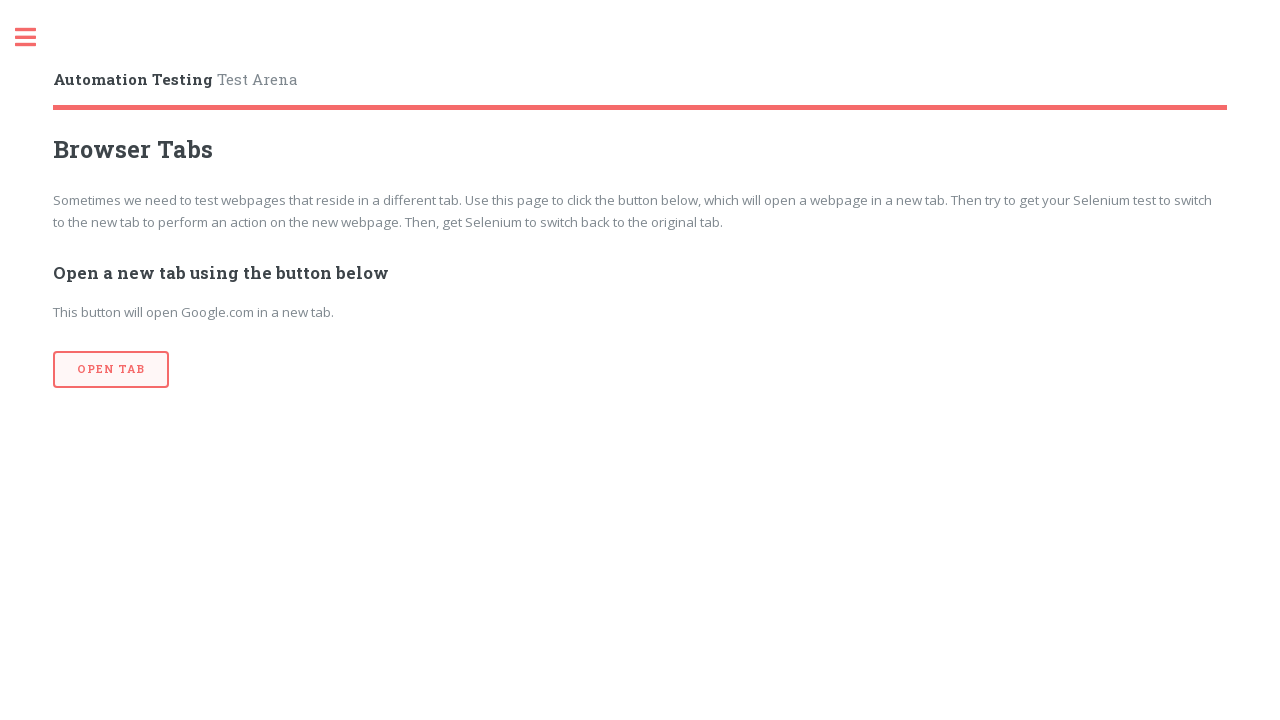

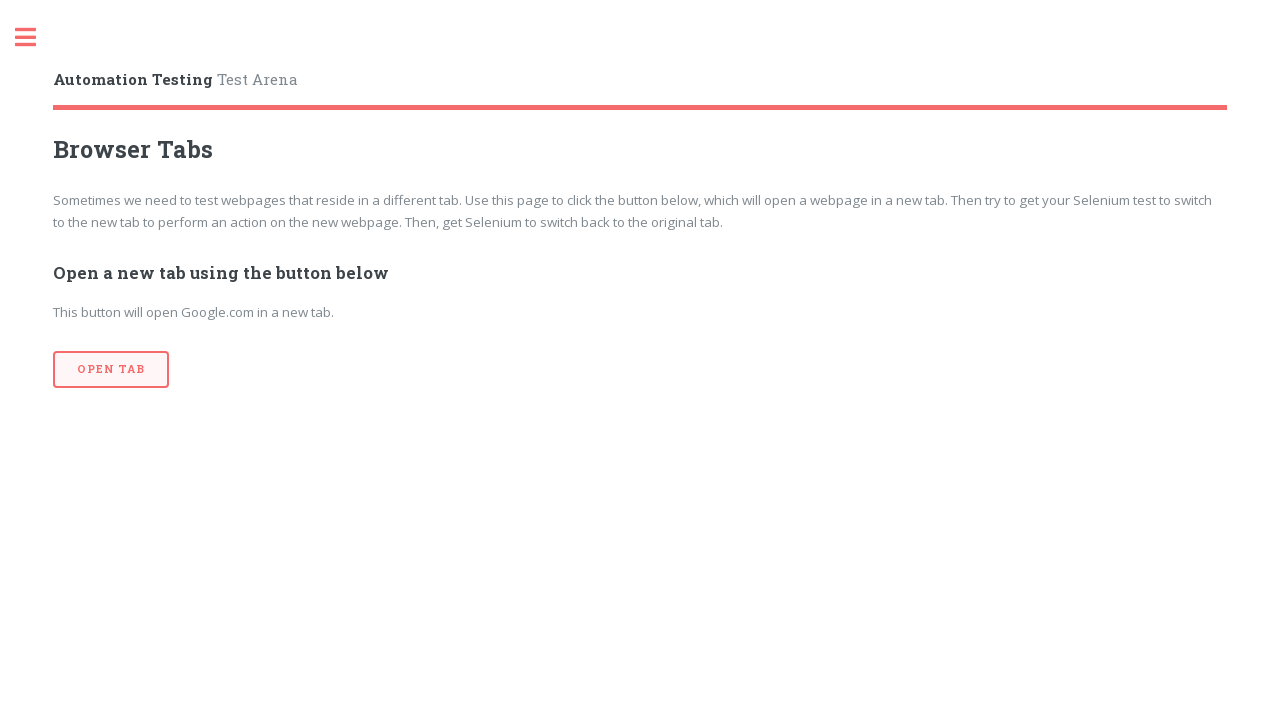